Navigates through the Playwright documentation website by clicking on "Get Started" and then "How to install Playwright" links

Starting URL: https://playwright.dev/

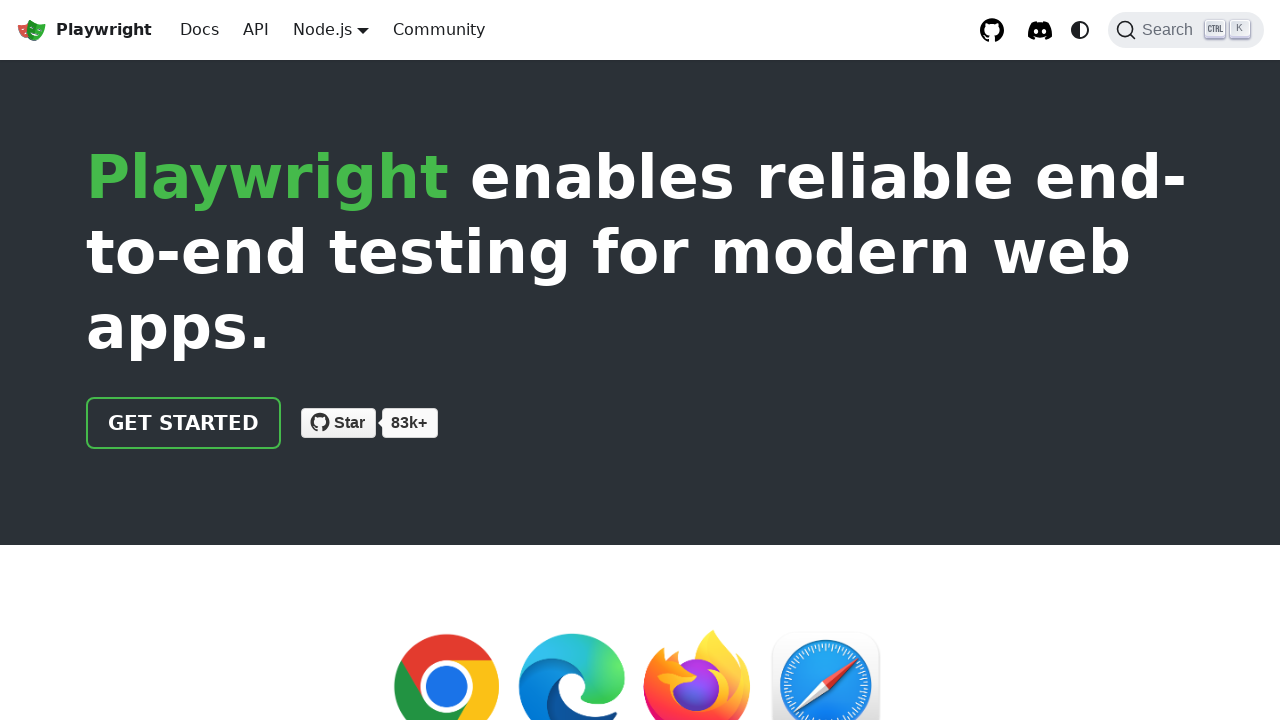

Clicked 'Get Started' link on Playwright documentation homepage at (184, 423) on text=GET STARTED
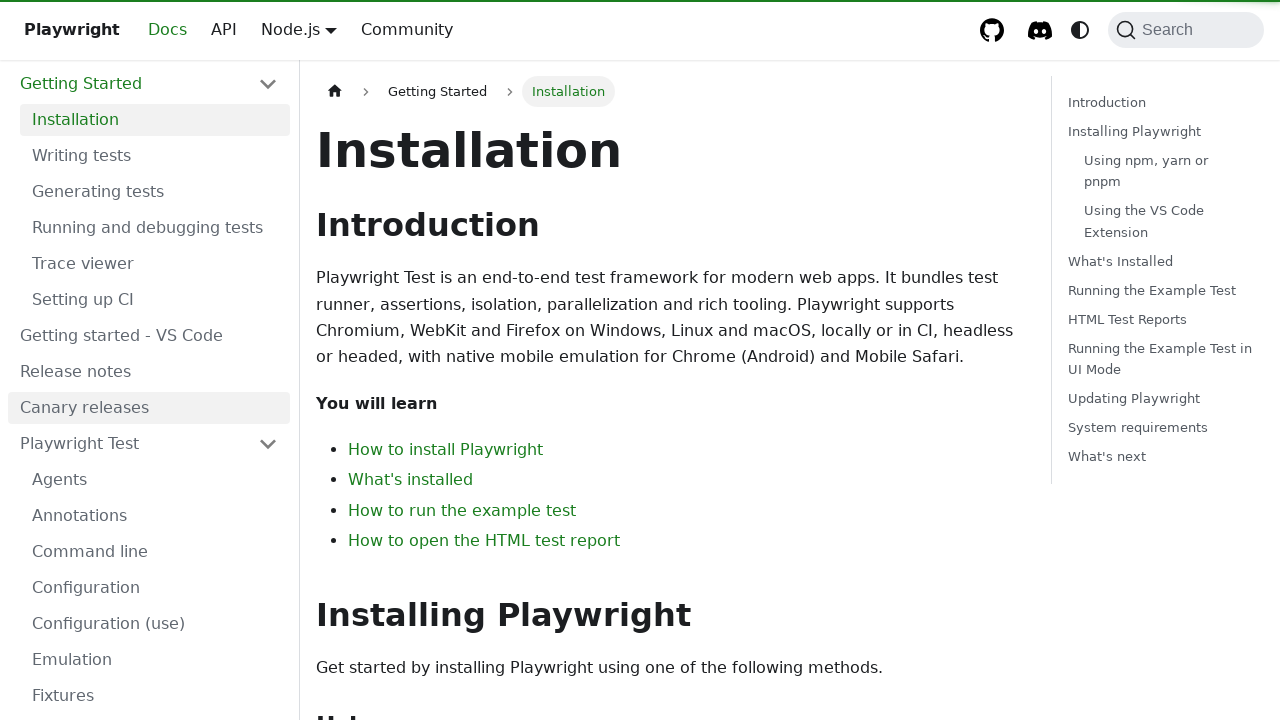

Clicked 'How to install Playwright' link at (446, 450) on text=How to install Playwright
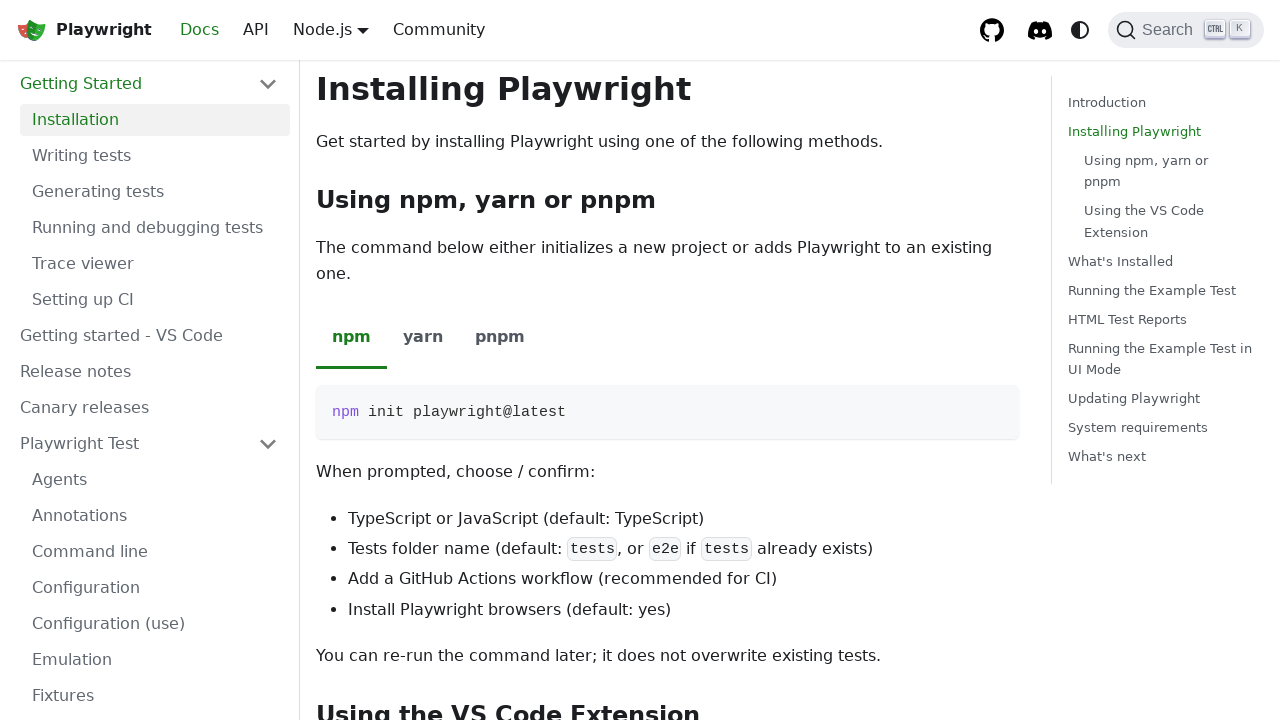

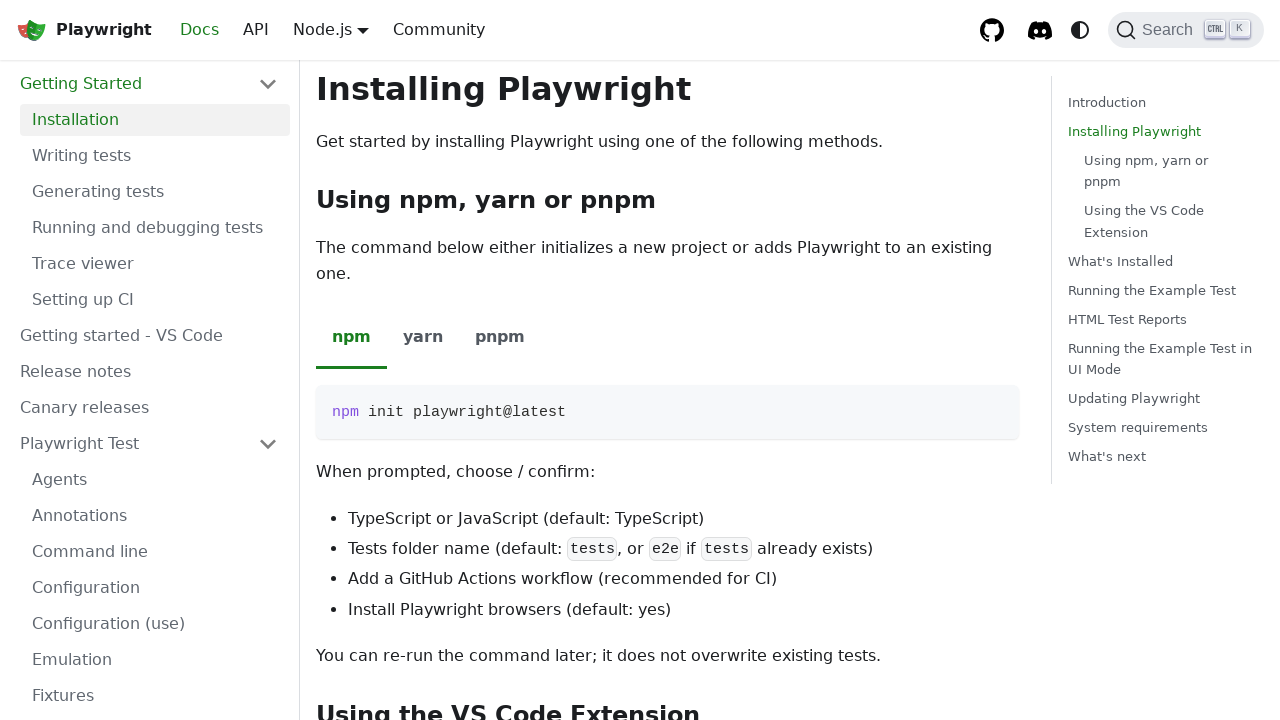